Tests adding a todo item to a sample todo application by entering text and submitting, then checking the last item in the list

Starting URL: https://lambdatest.github.io/sample-todo-app/

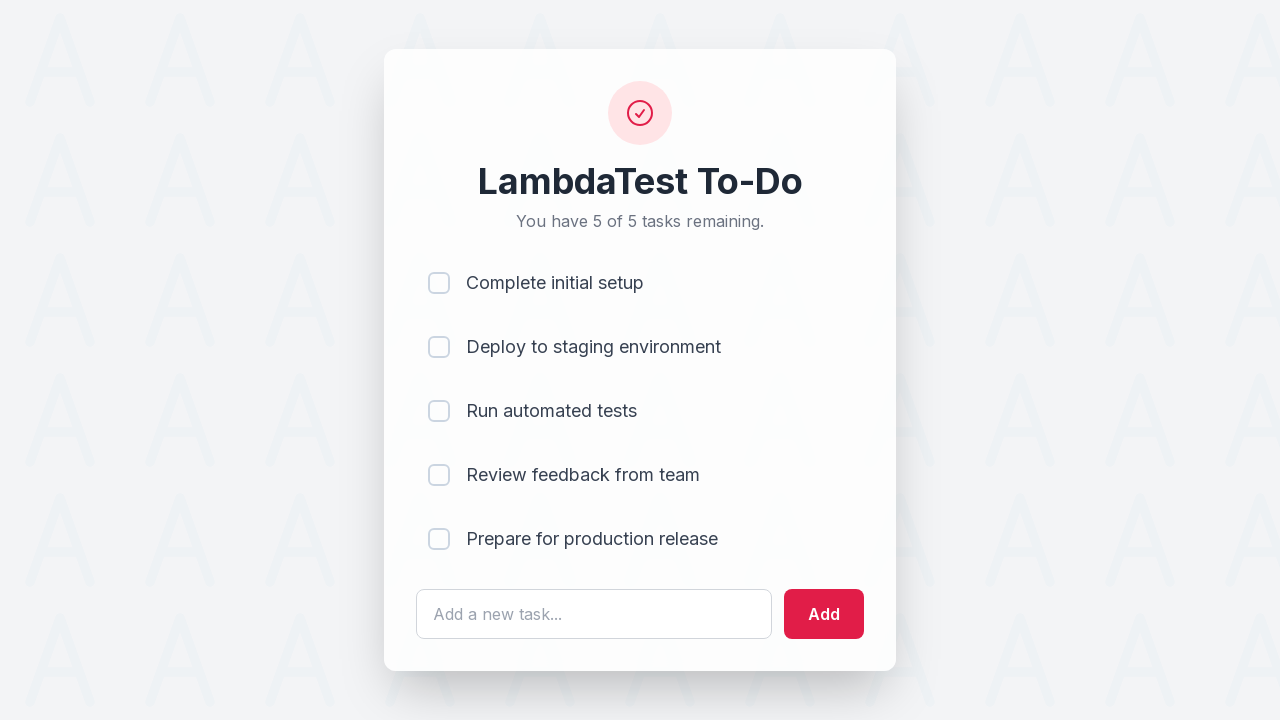

Filled todo input field with 'Complete project documentation' on #sampletodotext
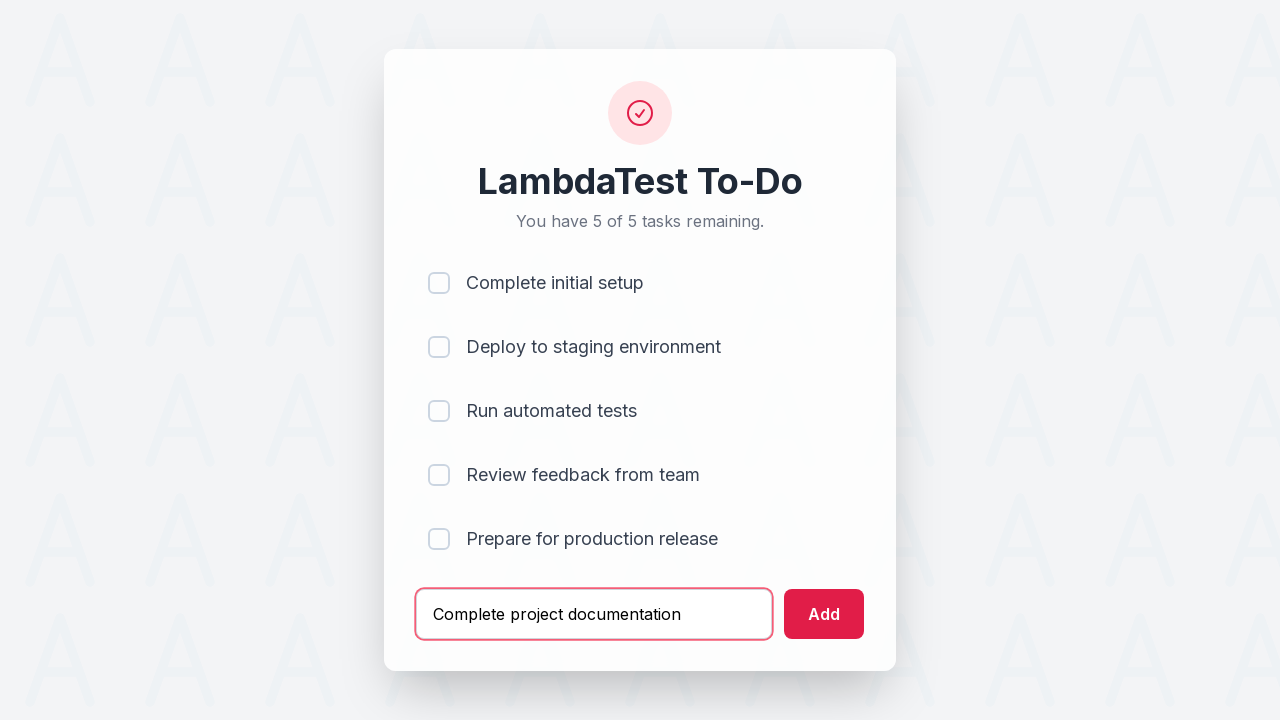

Pressed Enter to submit the new todo item on #sampletodotext
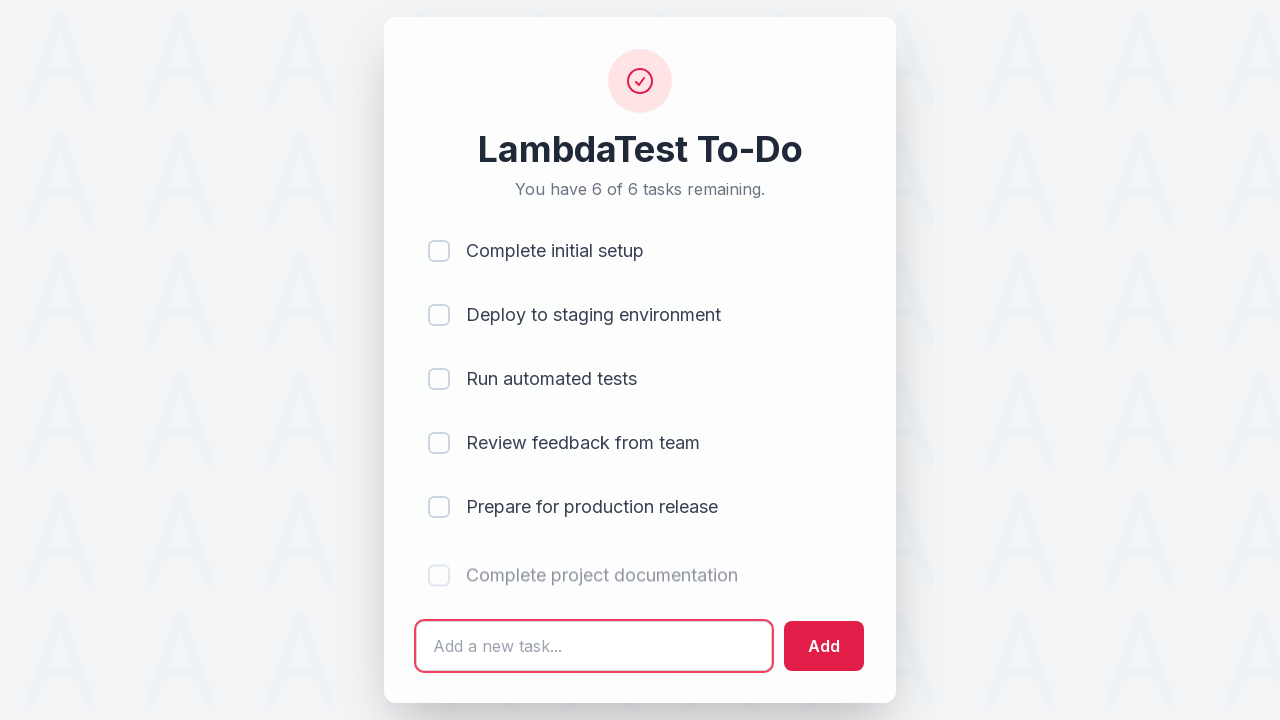

Todo item appeared in the list
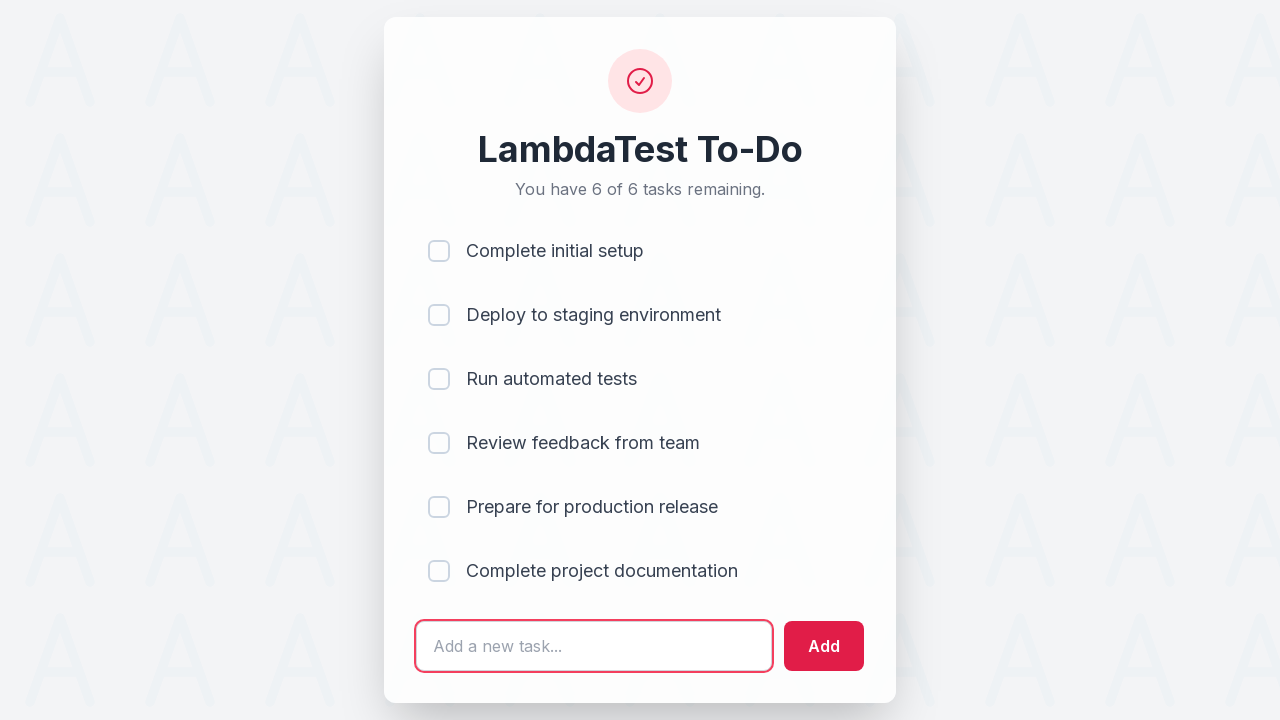

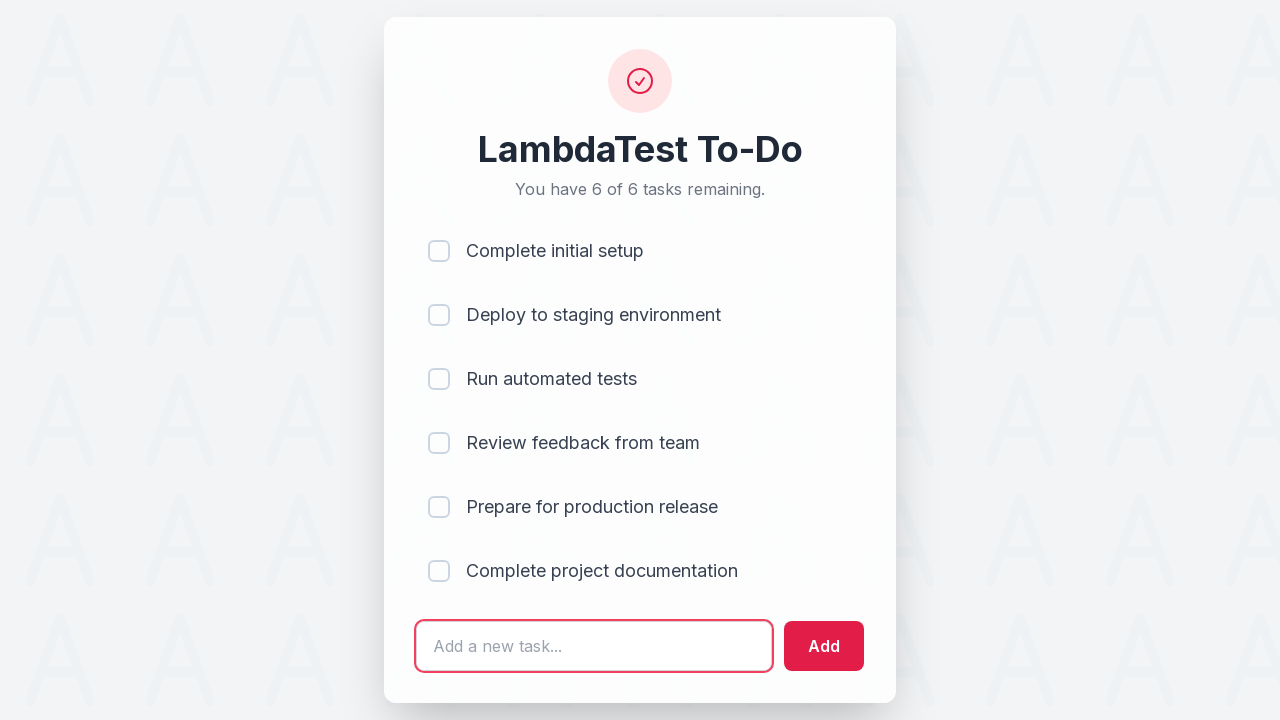